Navigates to tanzil.net and verifies the page loads by checking the page title

Starting URL: https://tanzil.net

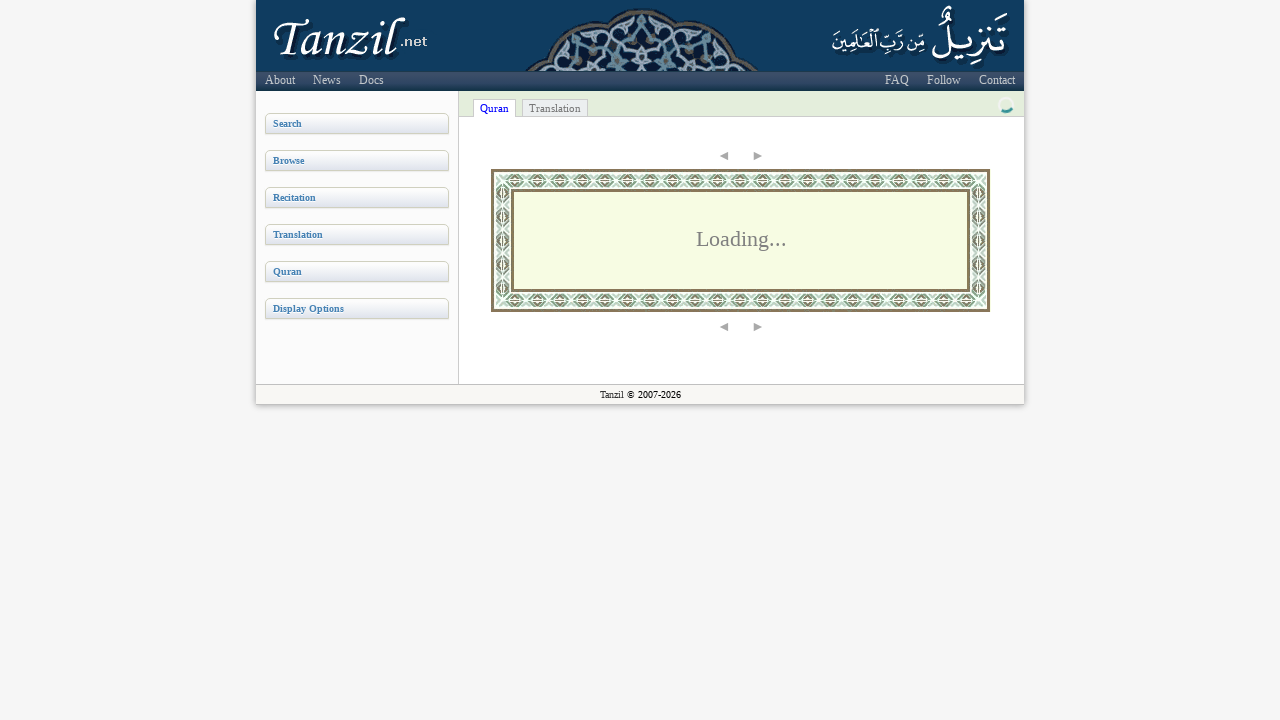

Waited for page to load until domcontentloaded state
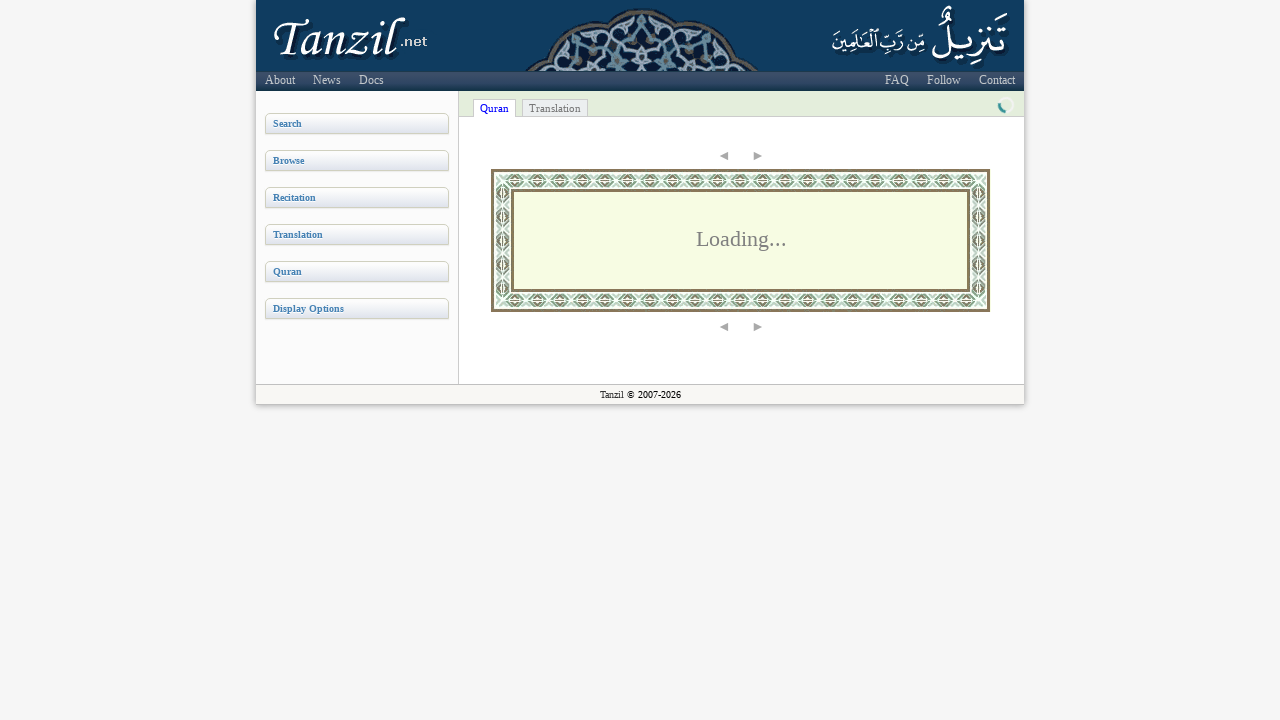

Retrieved page title
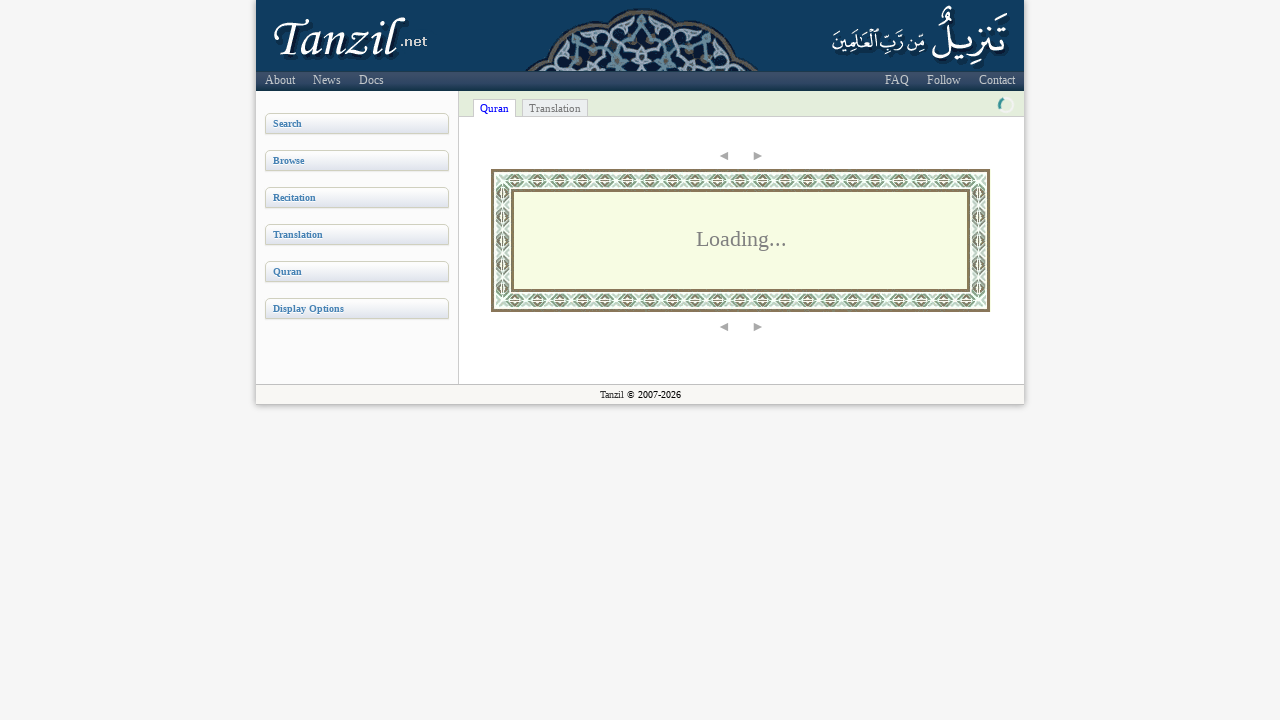

Verified page title is not empty
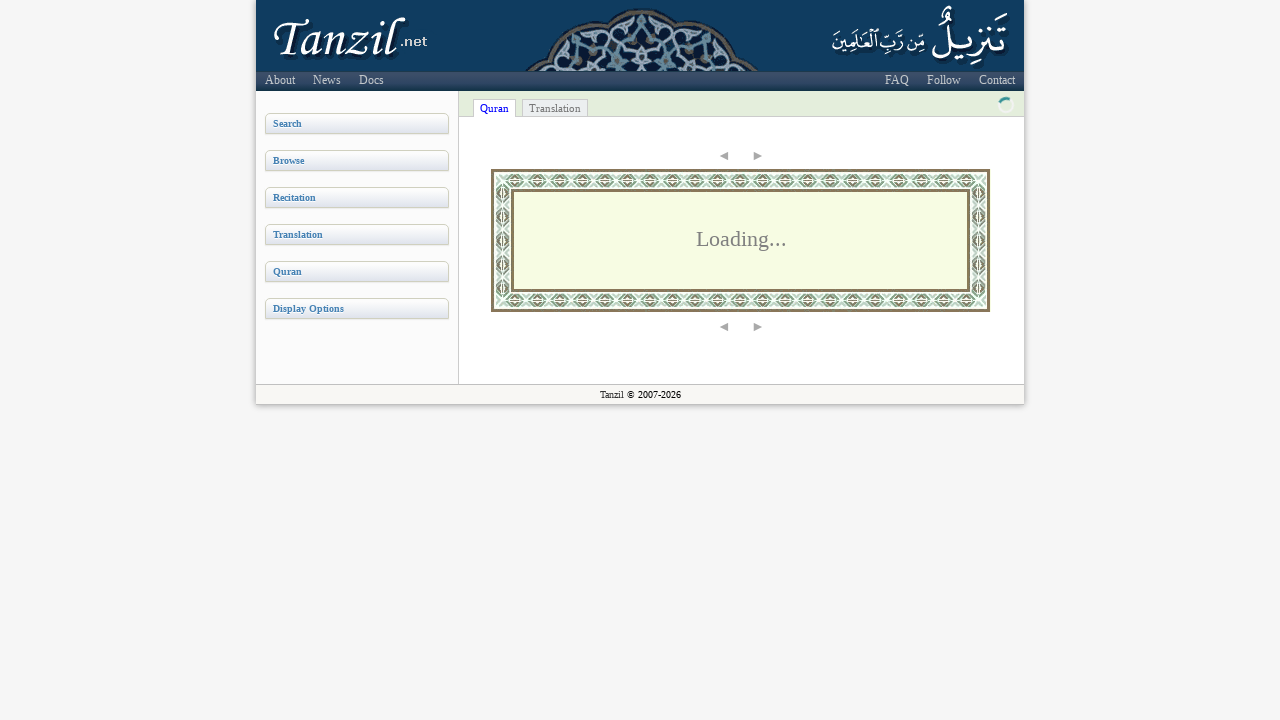

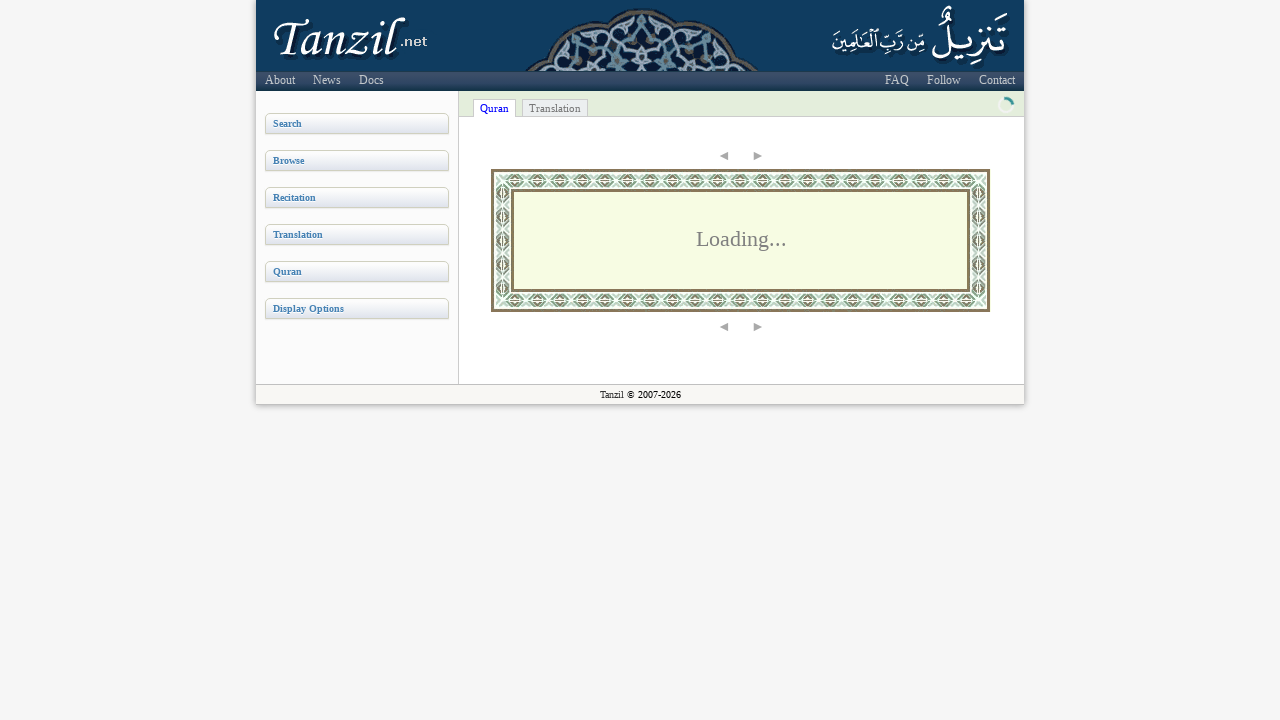